Tests JavaScript prompt dialog by clicking a button, entering text into the prompt, accepting it, and verifying the entered text appears in the result

Starting URL: https://the-internet.herokuapp.com/javascript_alerts

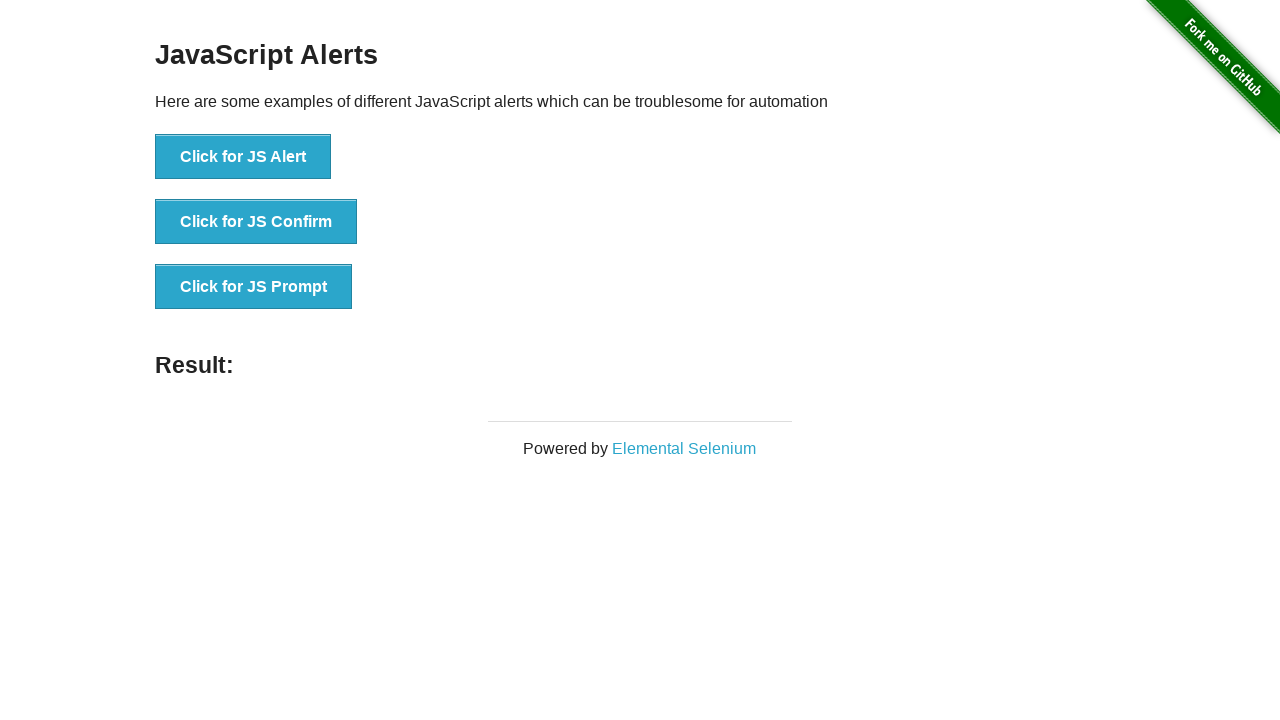

Set up dialog handler to accept prompt with input text
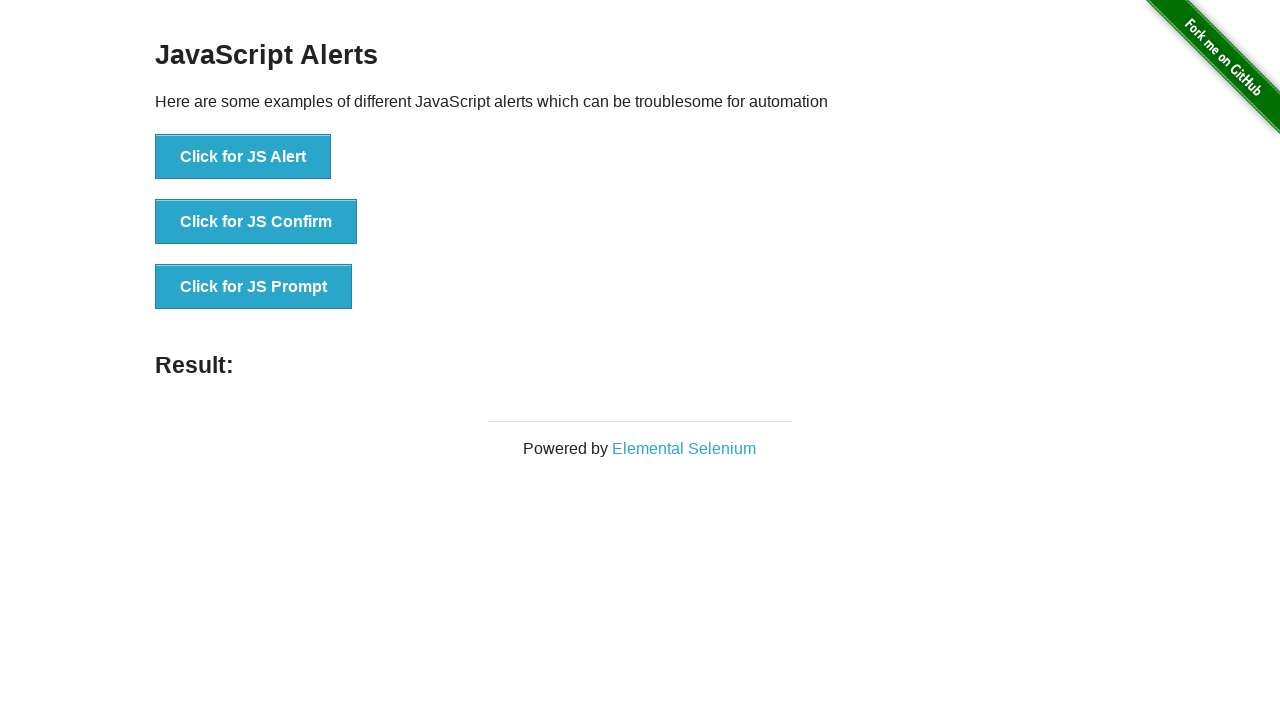

Clicked button to trigger JavaScript prompt dialog at (254, 287) on xpath=//button[contains(.,'Click for JS Prompt')]
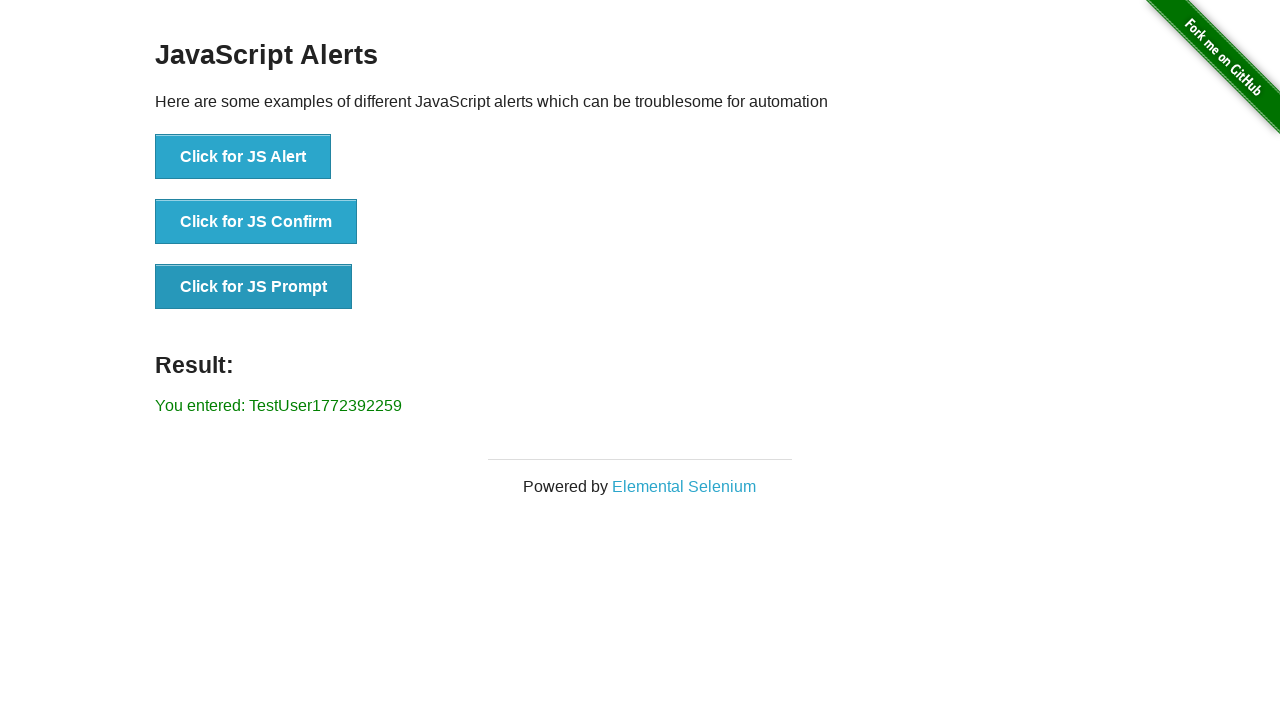

Result element loaded on page
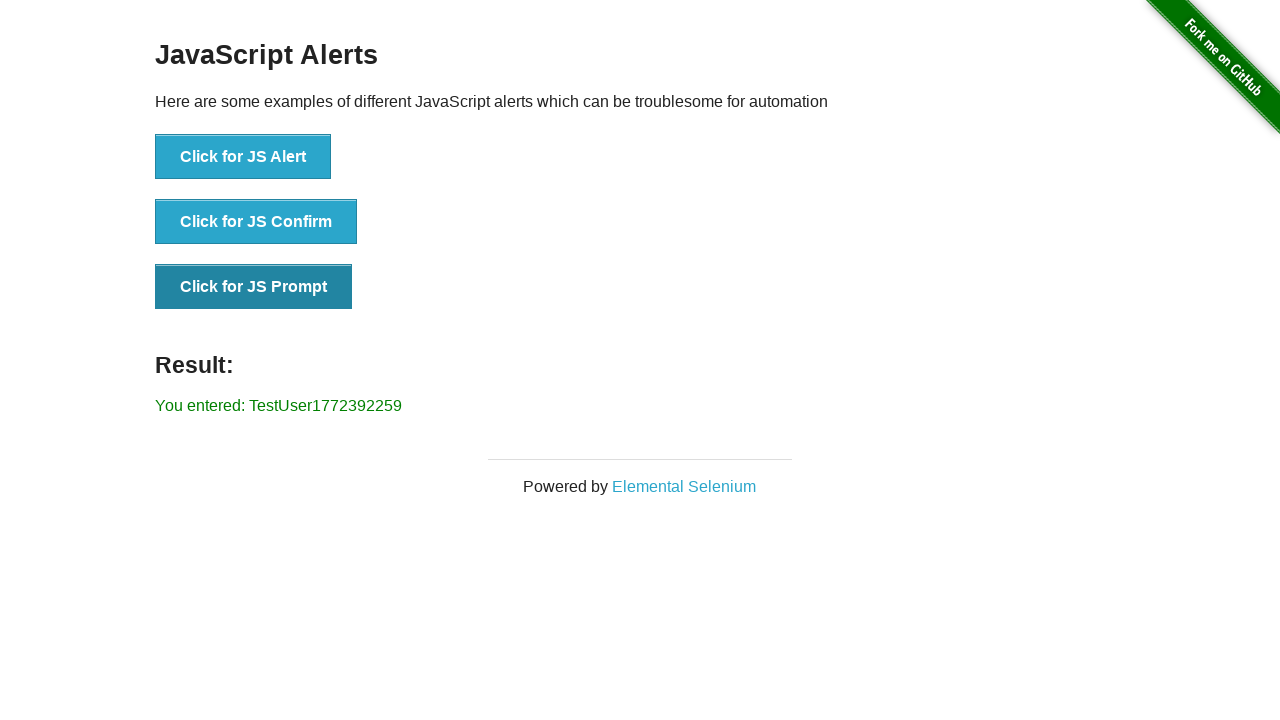

Retrieved result text: You entered: TestUser1772392259
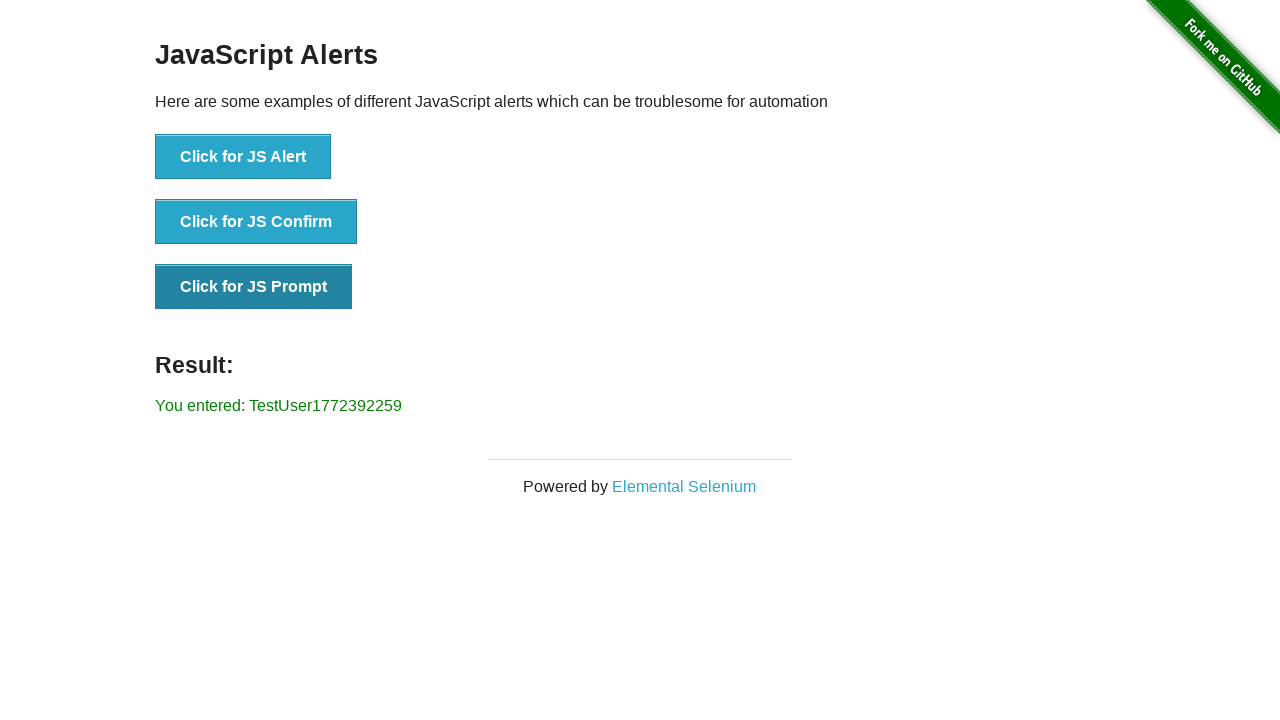

Verified entered text 'TestUser1772392259' appears in result
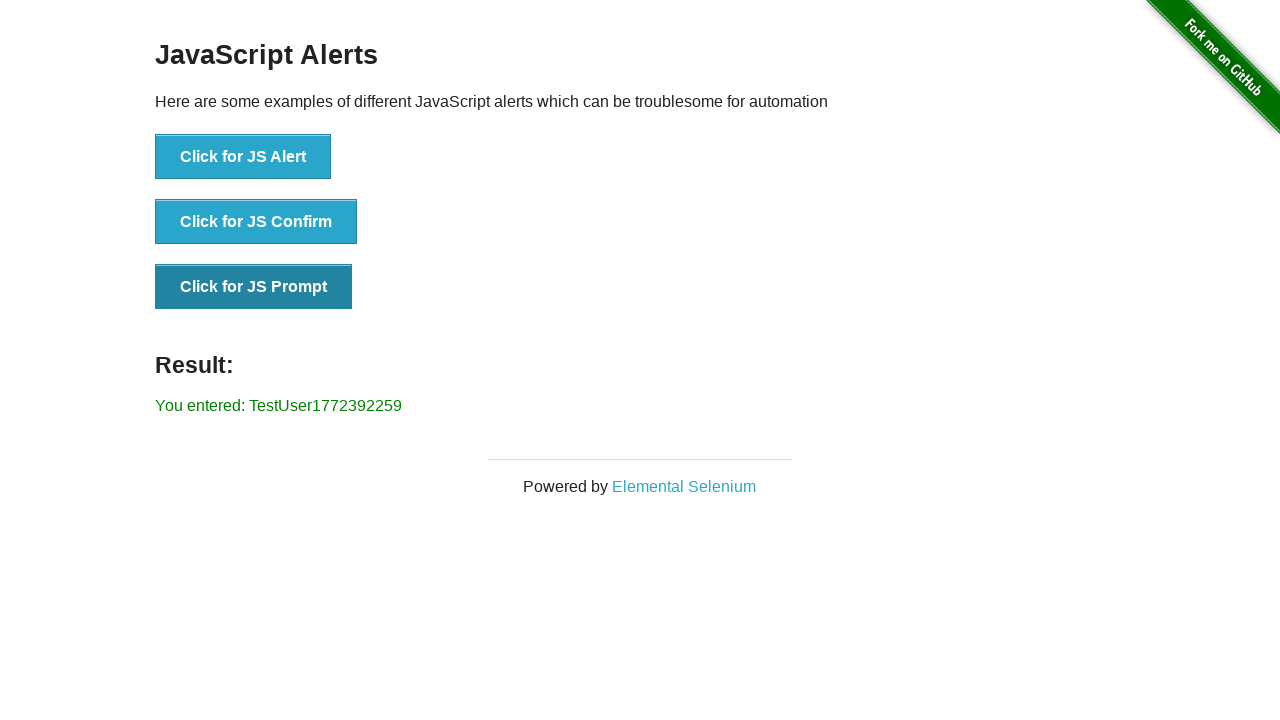

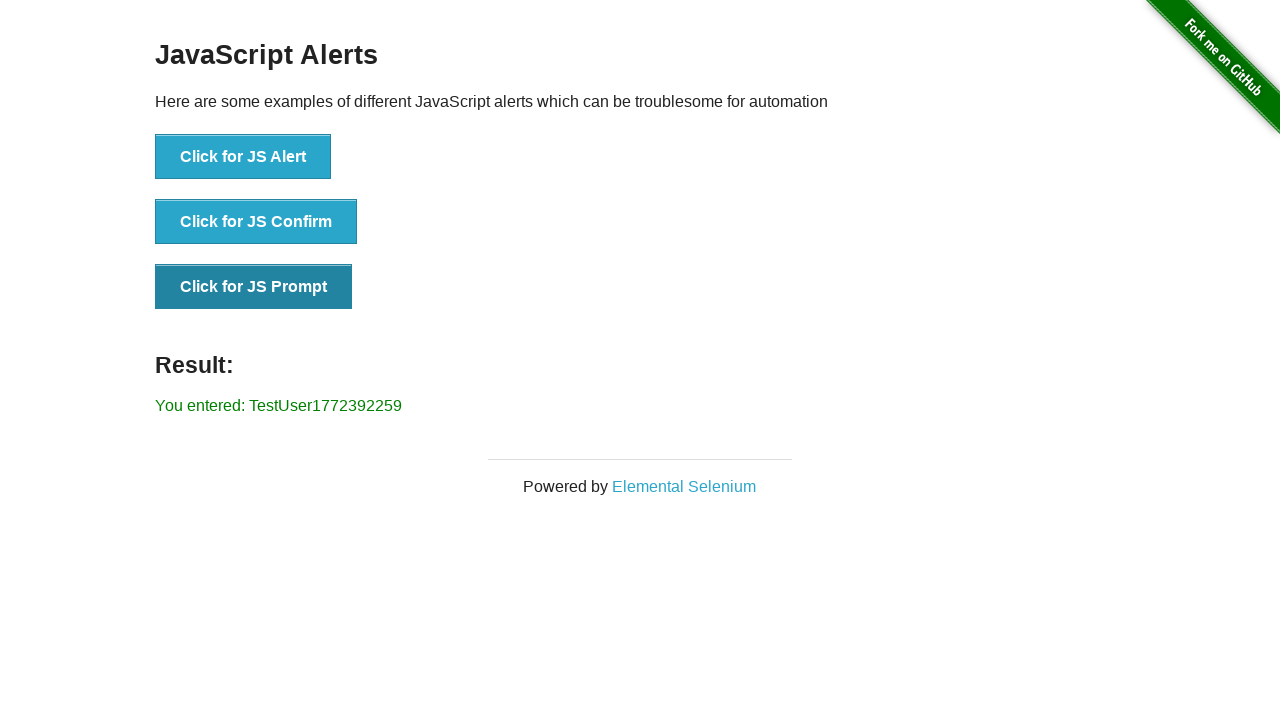